Tests a registration form by filling in first name, last name, and email fields, then submitting the form and verifying successful registration message

Starting URL: http://suninjuly.github.io/registration1.html

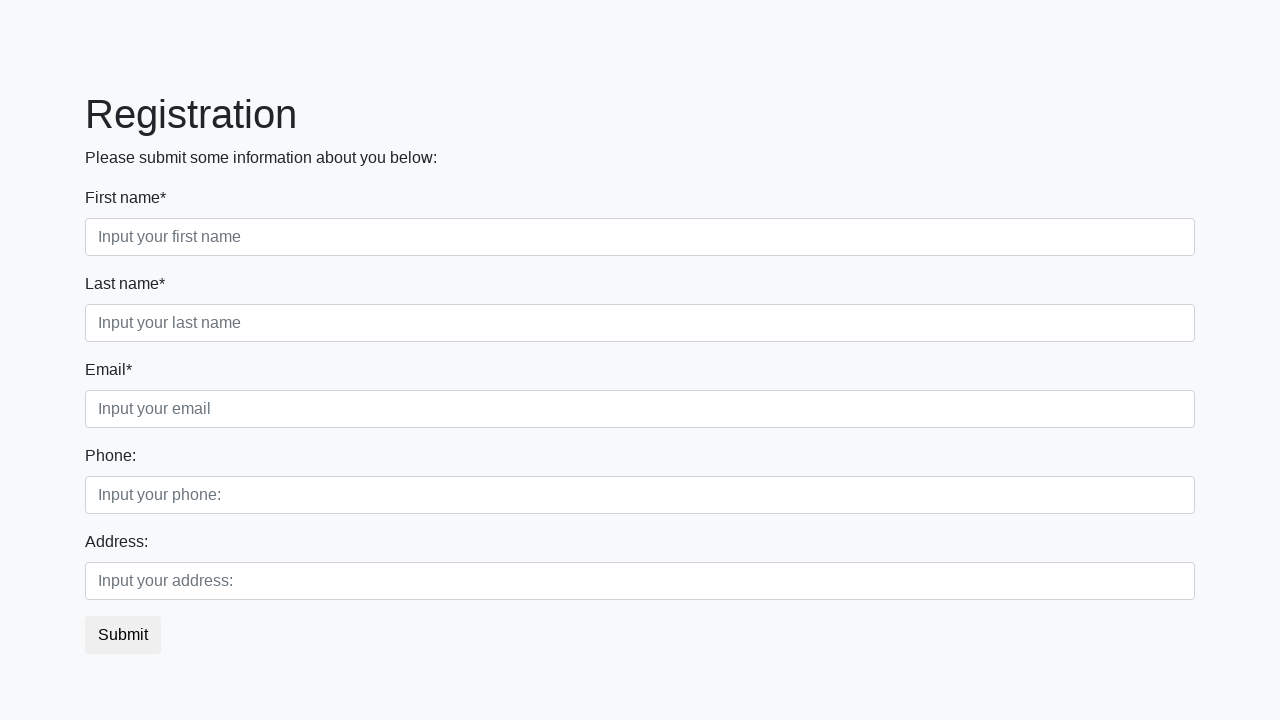

Filled first name field with 'John' on [placeholder='Input your first name']
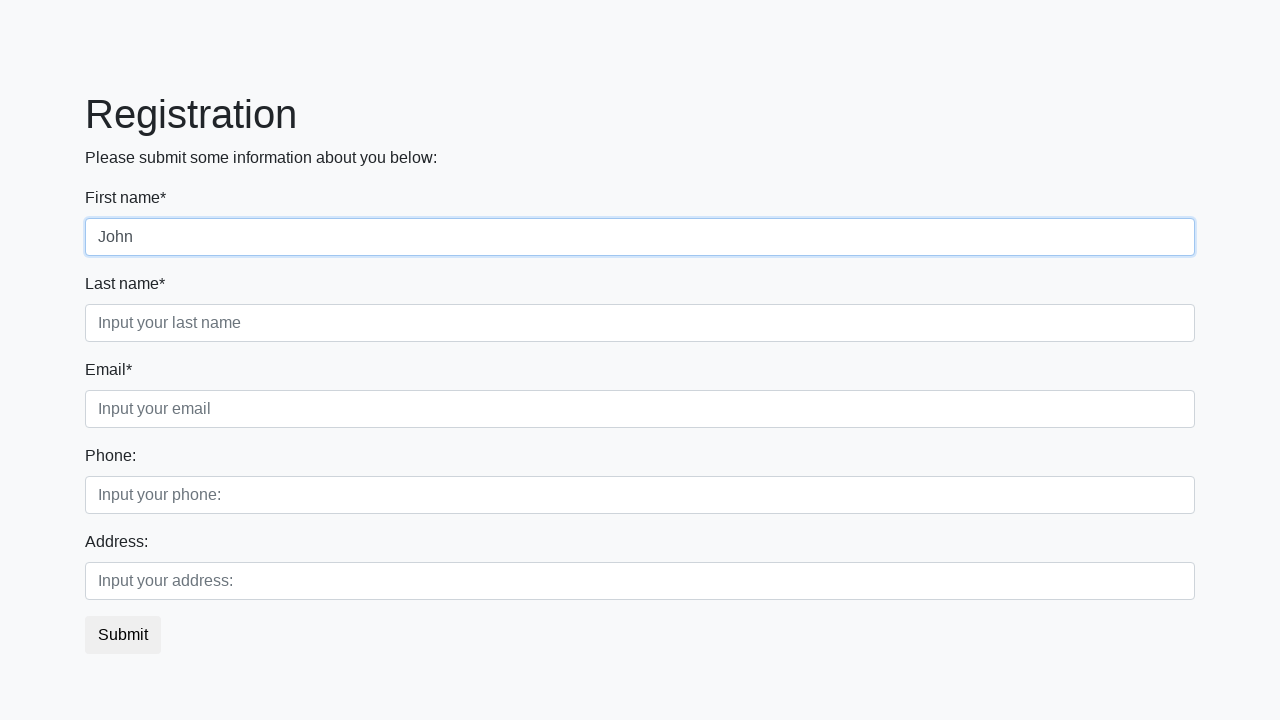

Filled last name field with 'Smith' on [placeholder='Input your last name']
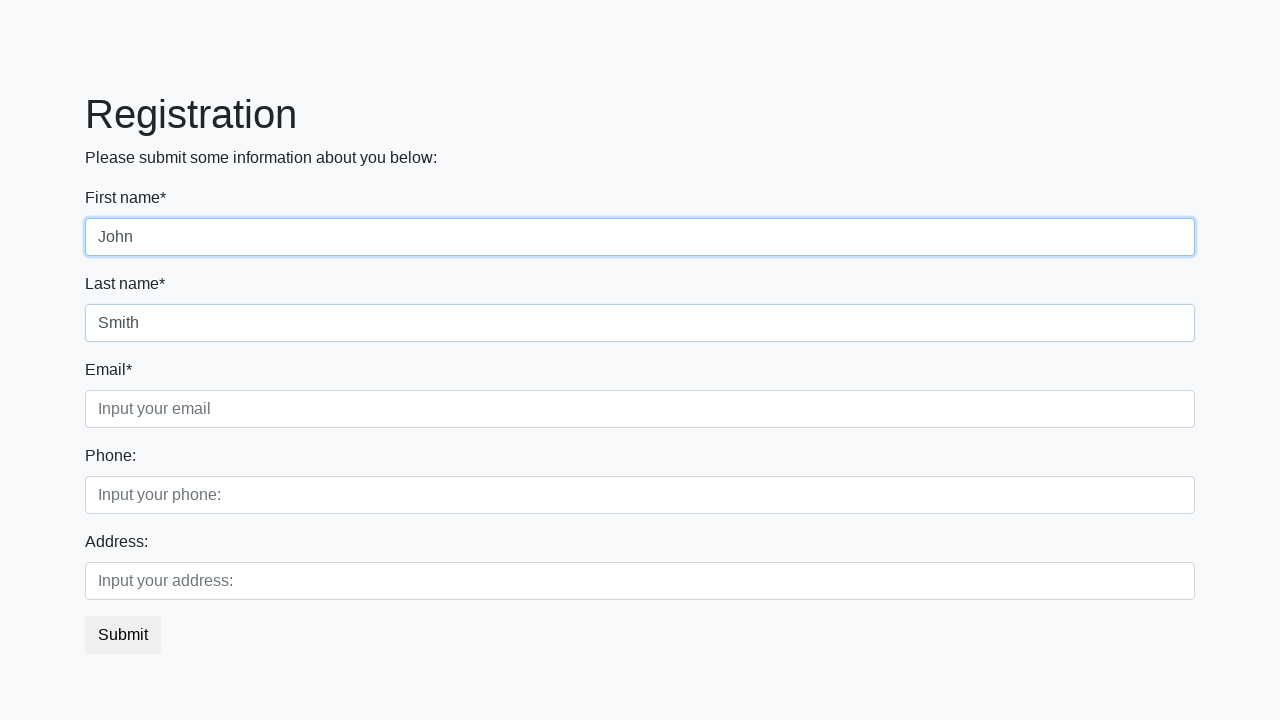

Filled email field with 'john.smith@example.com' on [placeholder='Input your email']
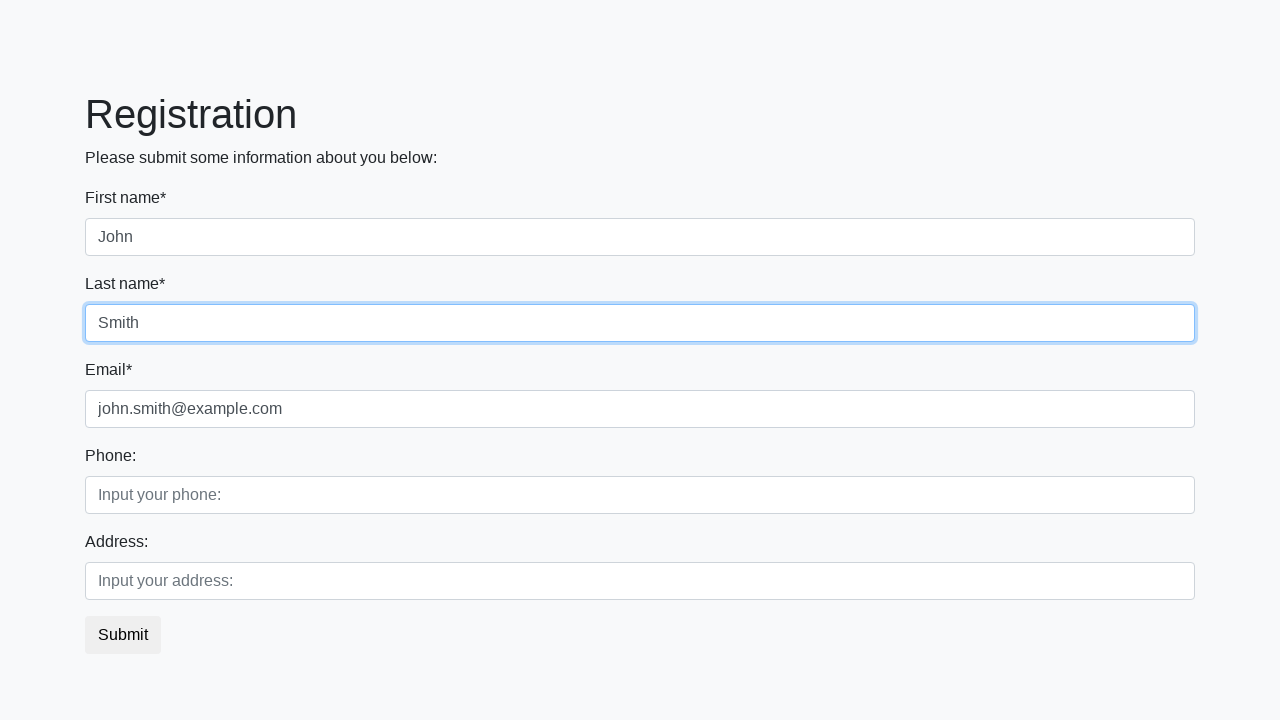

Clicked registration submit button at (123, 635) on button.btn
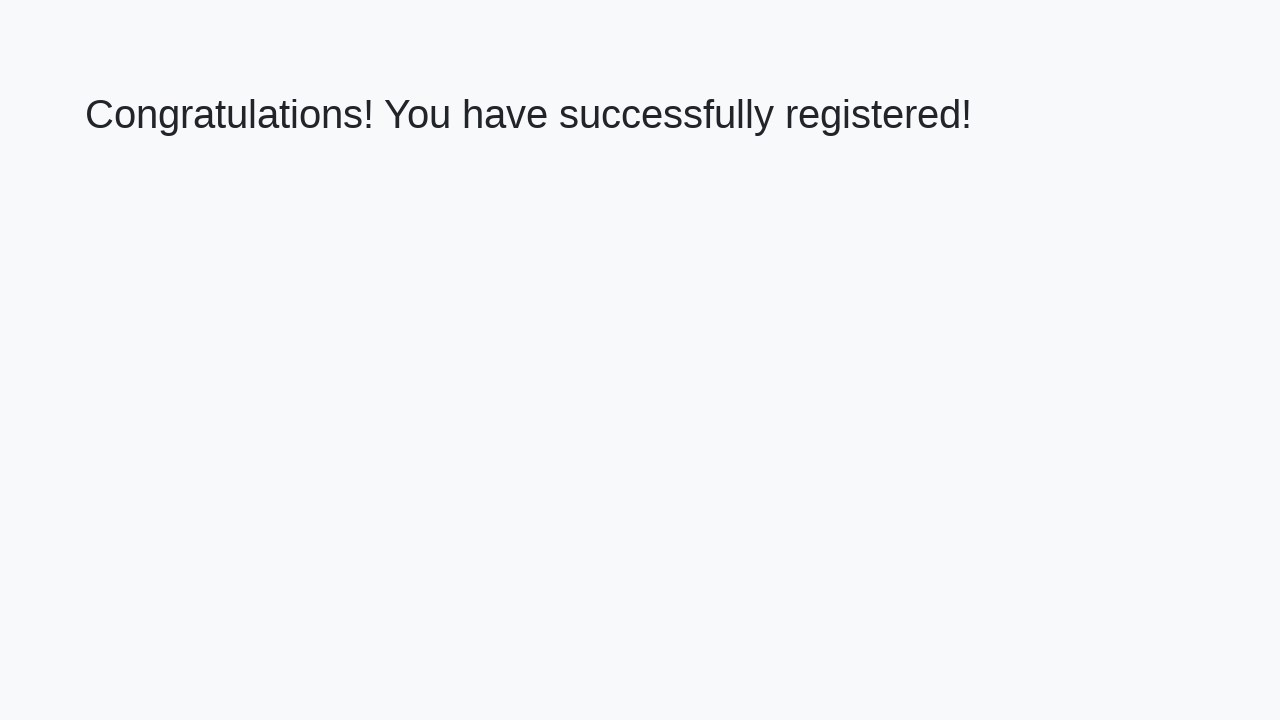

Success message heading loaded
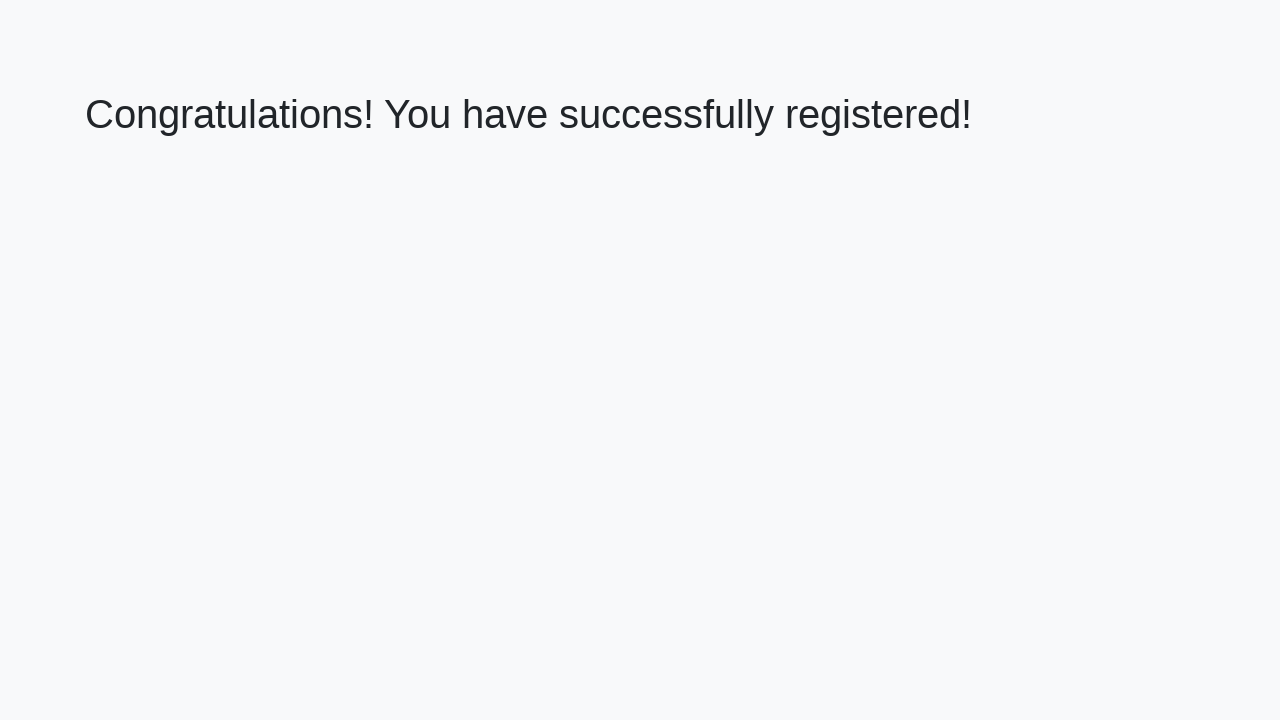

Retrieved success message text
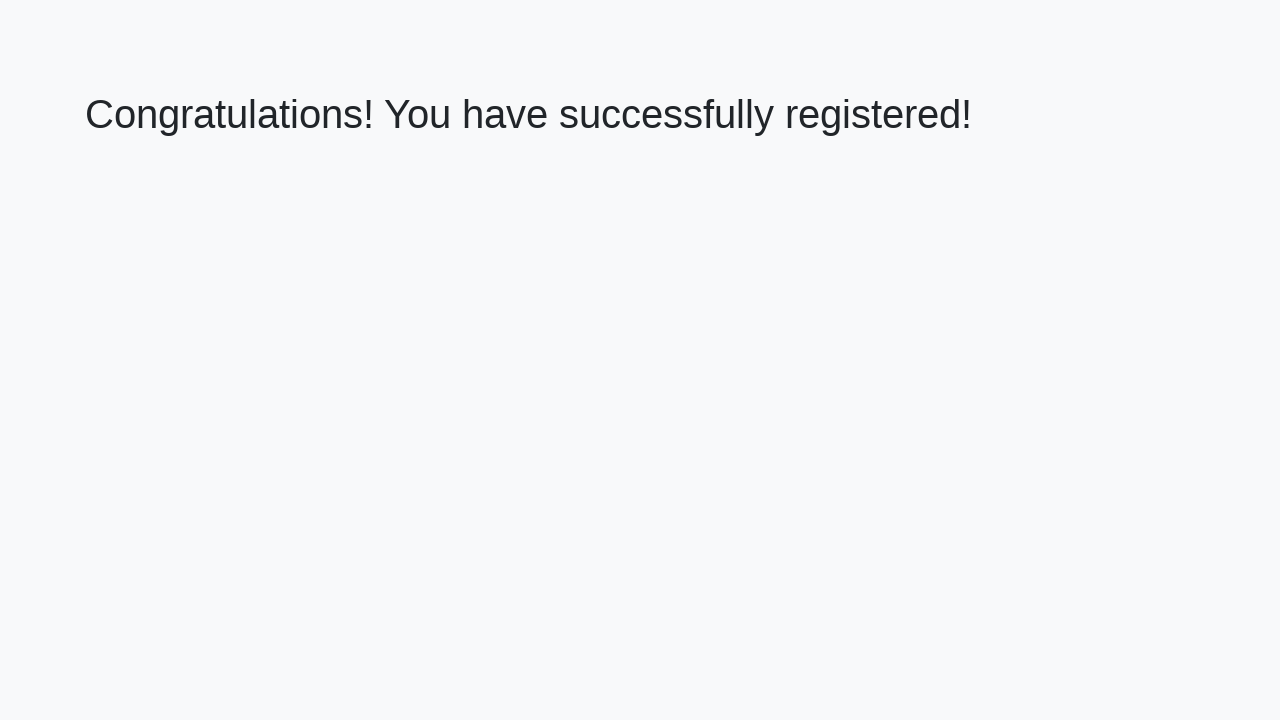

Verified success message: 'Congratulations! You have successfully registered!'
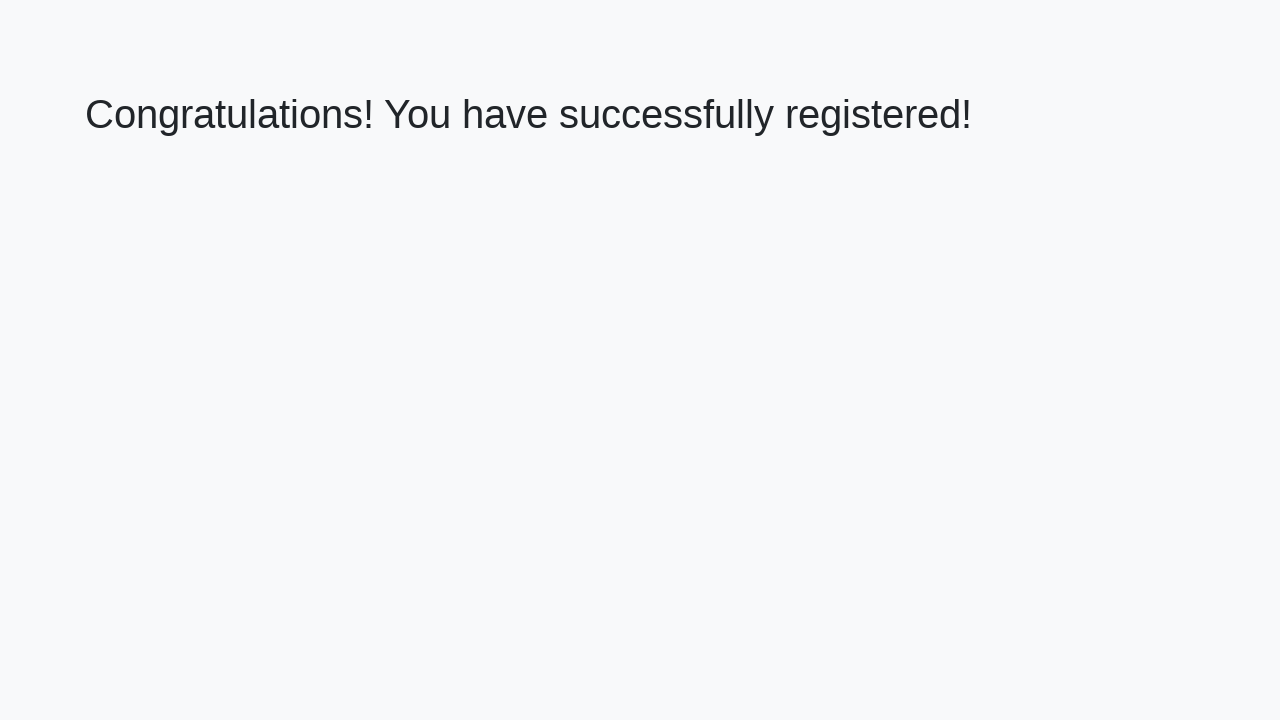

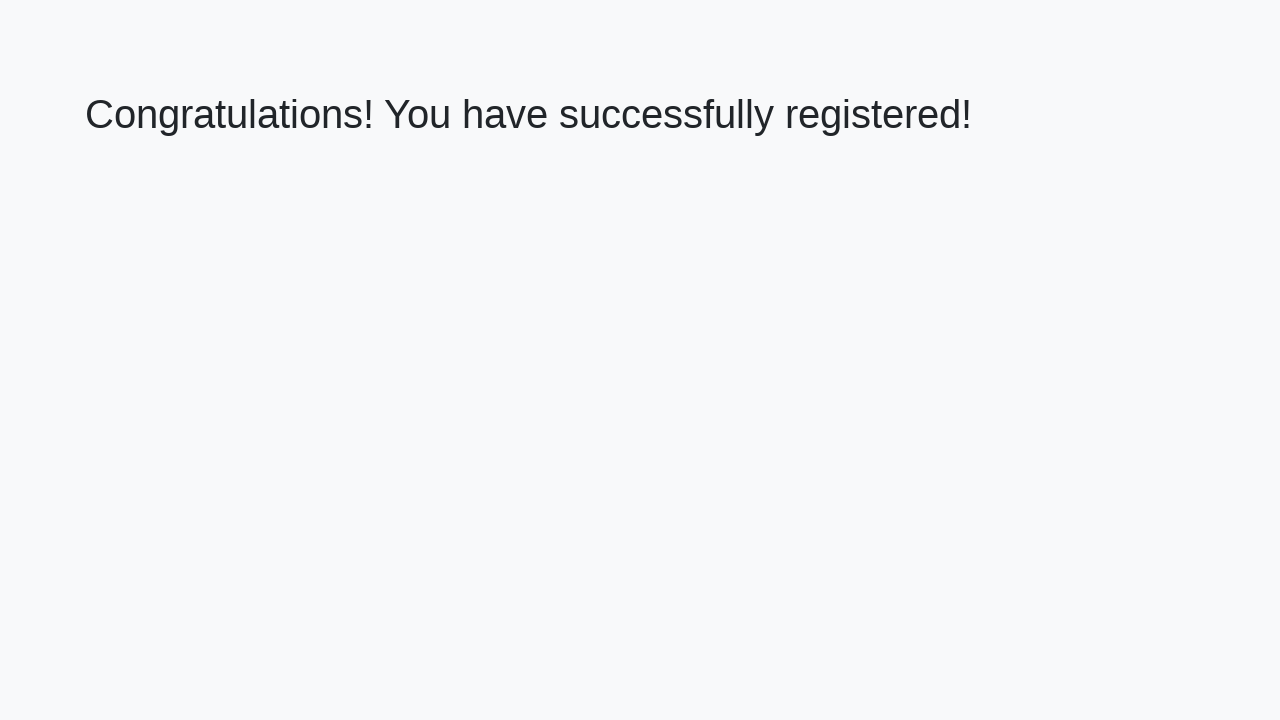